Tests hover functionality by hovering over an image and clicking the revealed link

Starting URL: https://the-internet.herokuapp.com/hovers

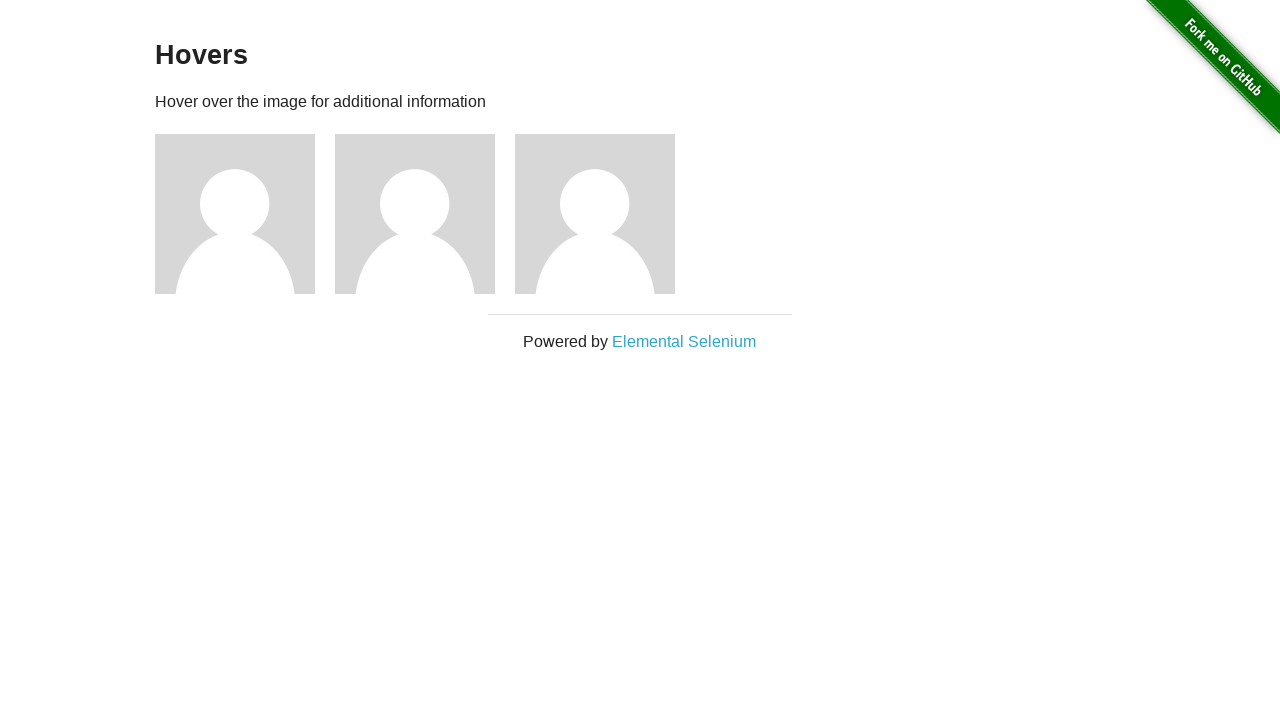

Hovered over the first figure image to reveal hidden link at (235, 214) on xpath=//div[@class='figure']/descendant::img[1]
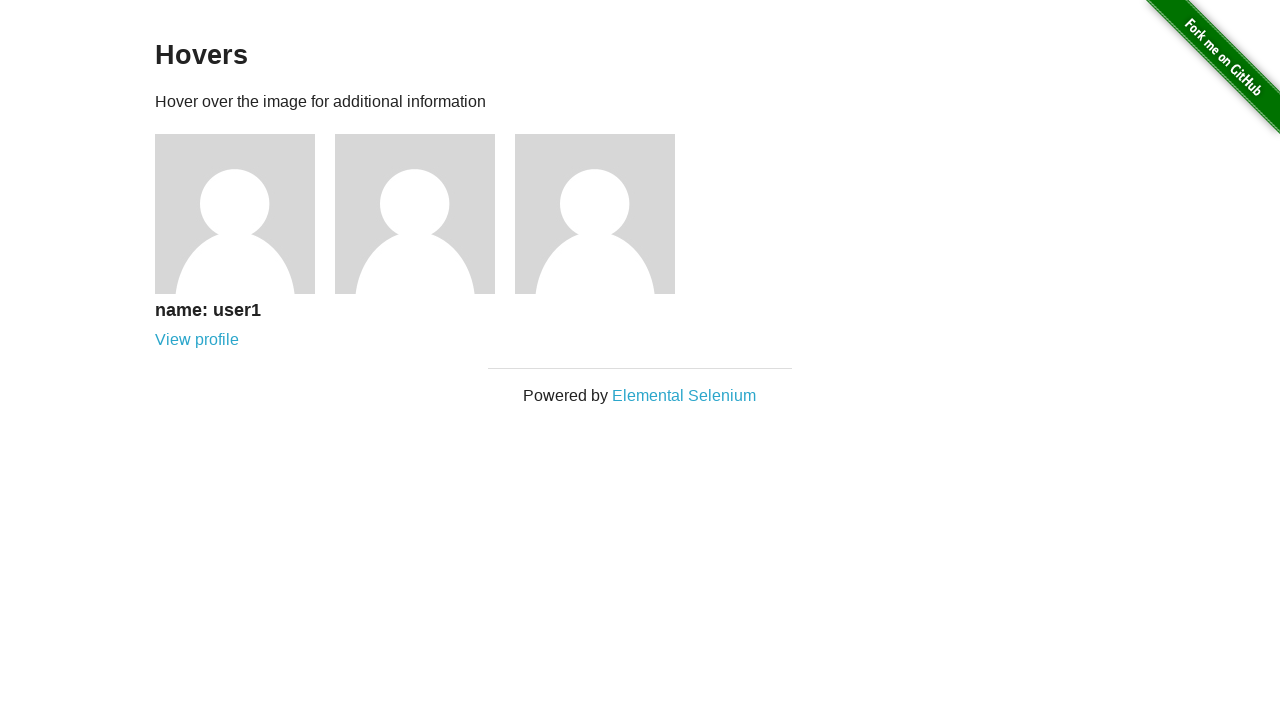

Clicked on the revealed user link at (197, 340) on a[href='/users/1']
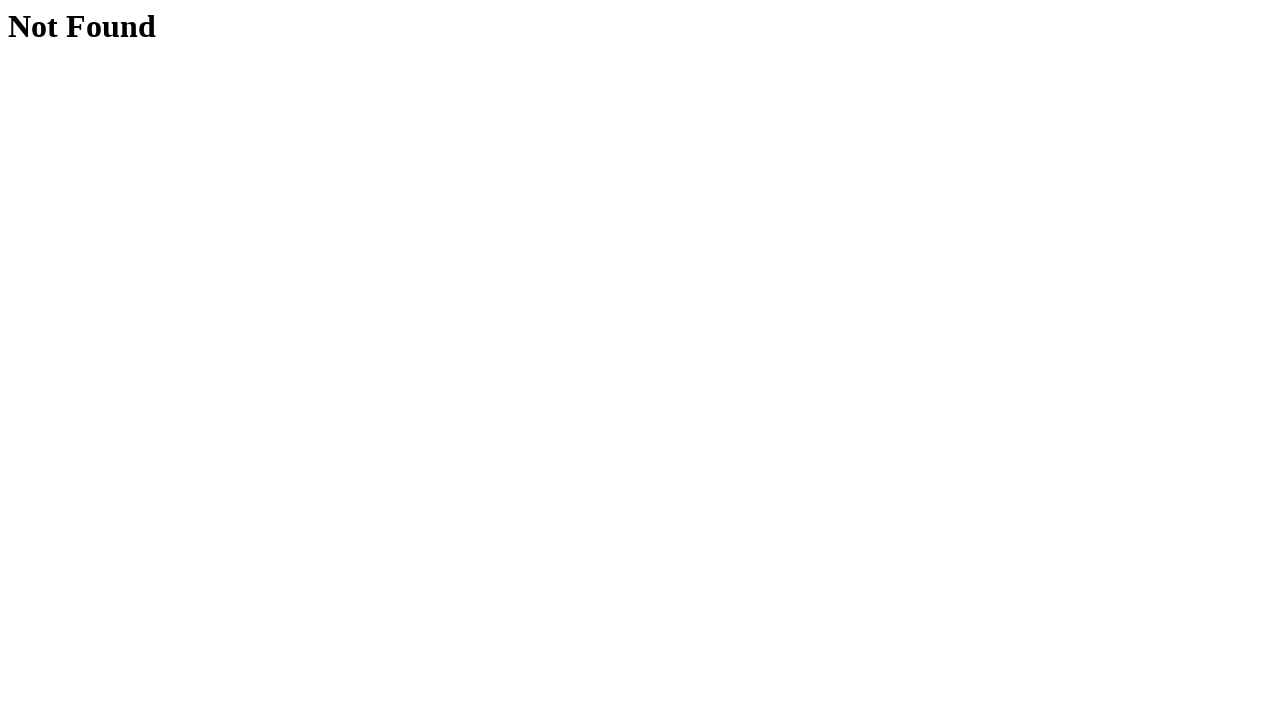

Verified URL contains /users/1
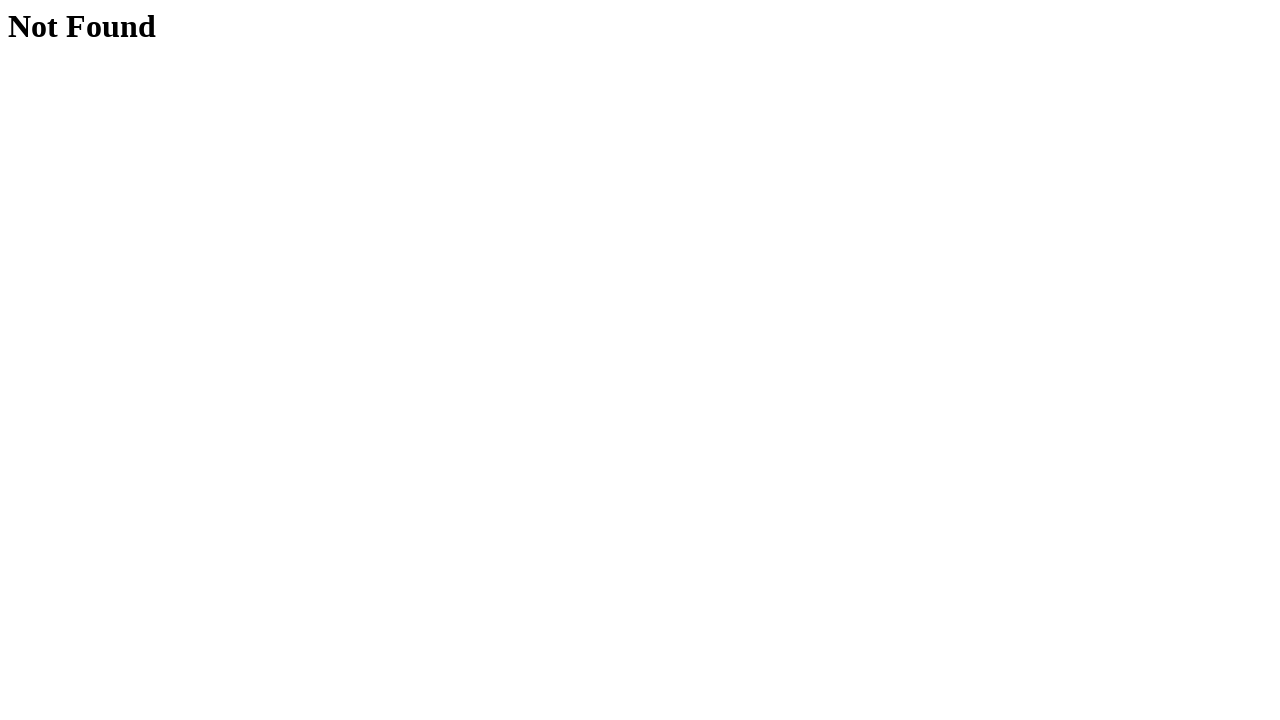

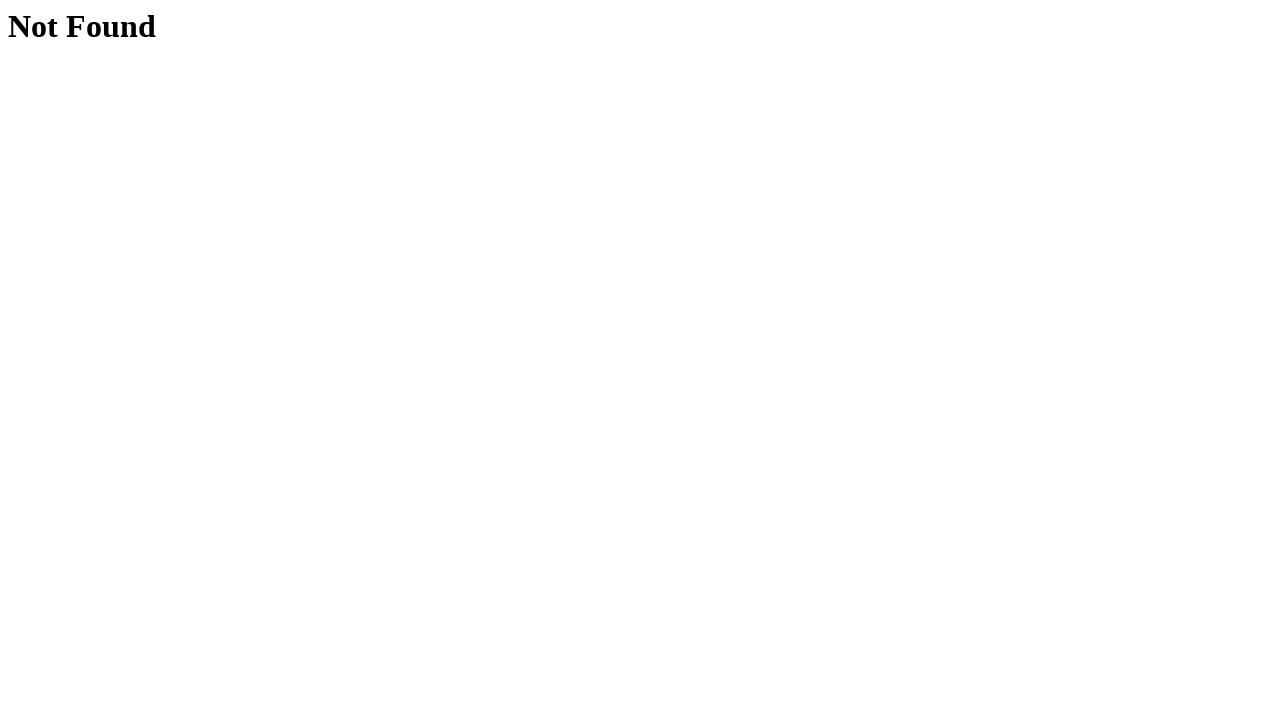